Tests input field functionality by entering a number value, clearing the field, and entering a different number value to verify the input field accepts and clears text correctly.

Starting URL: https://the-internet.herokuapp.com/inputs

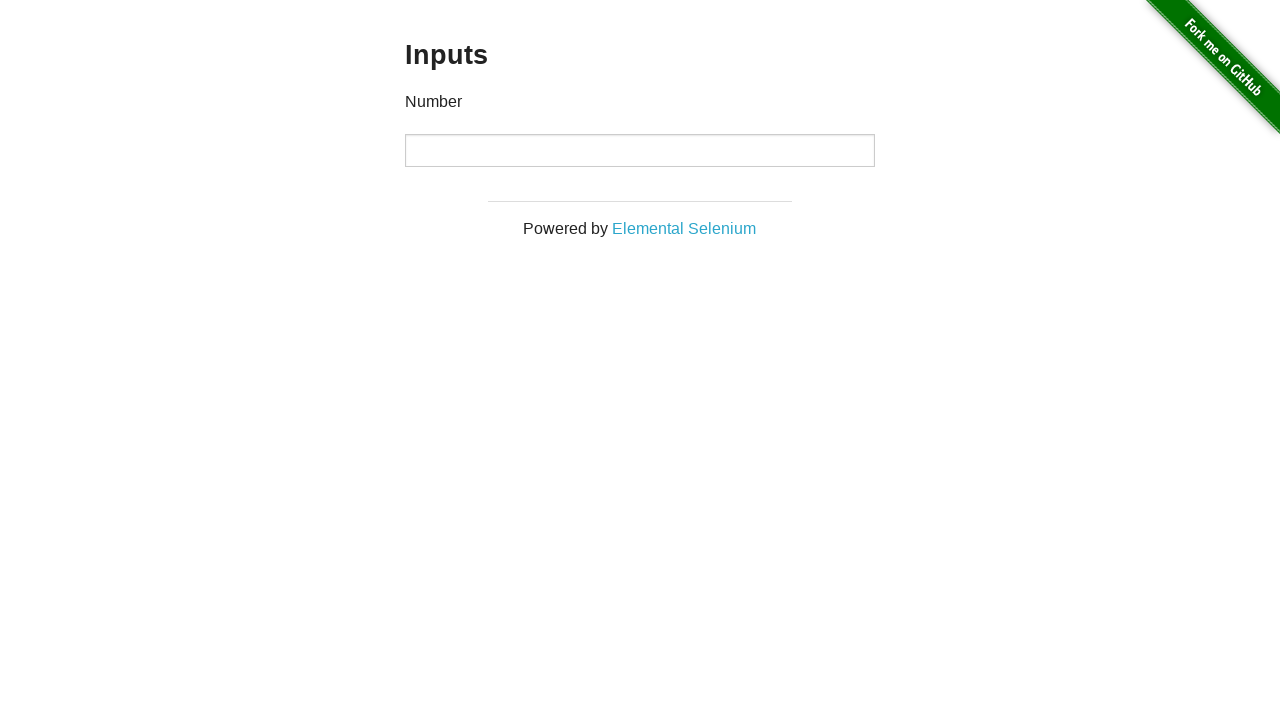

Entered '1000' into the input field on input
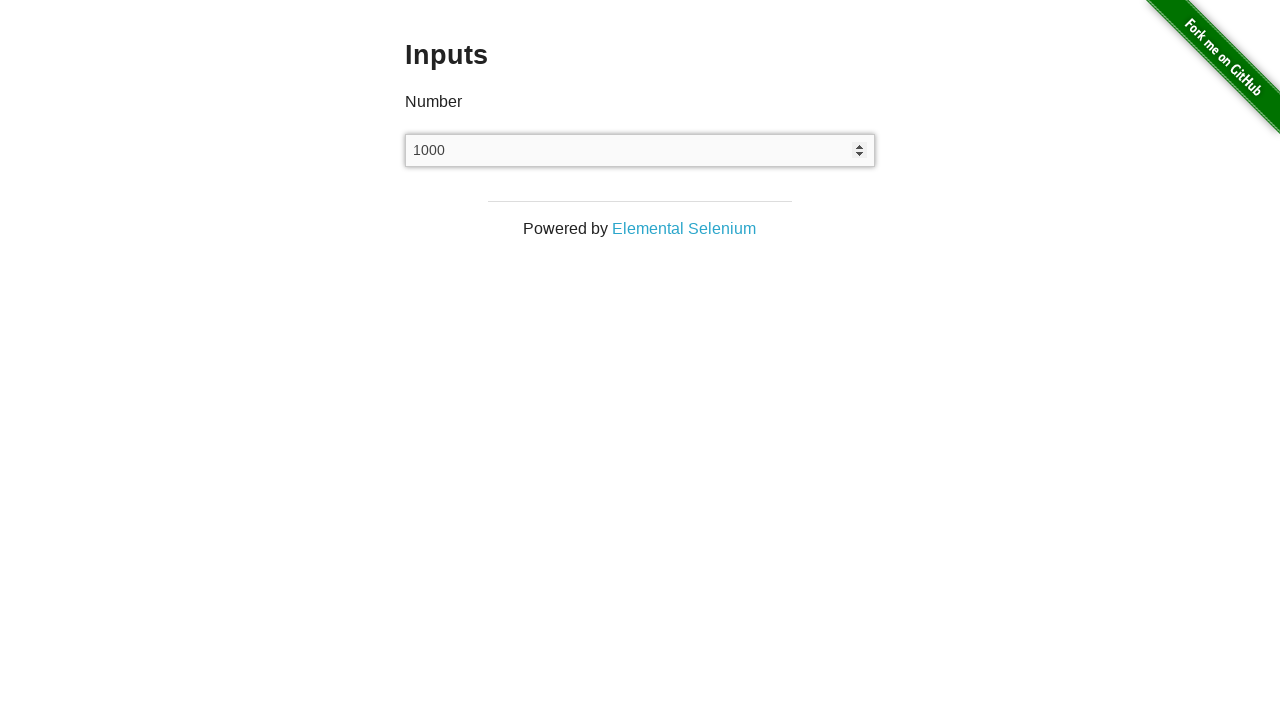

Waited 1000ms to observe the entered value
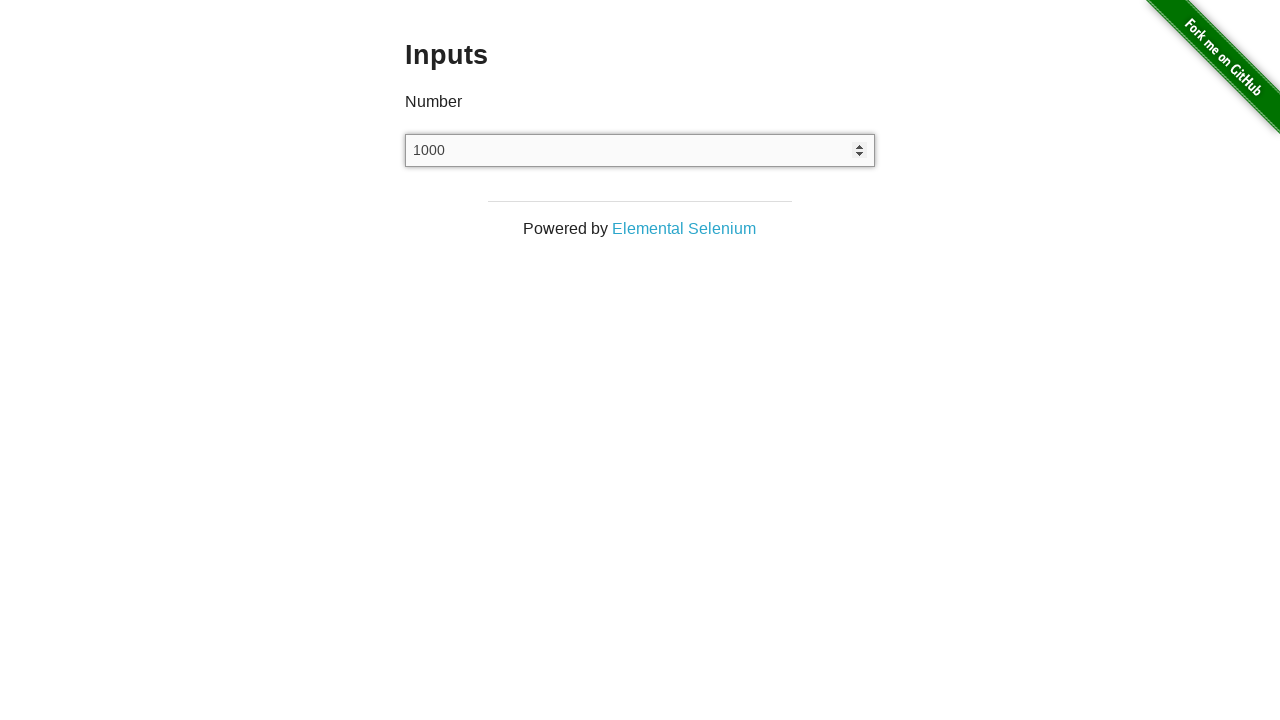

Cleared the input field on input
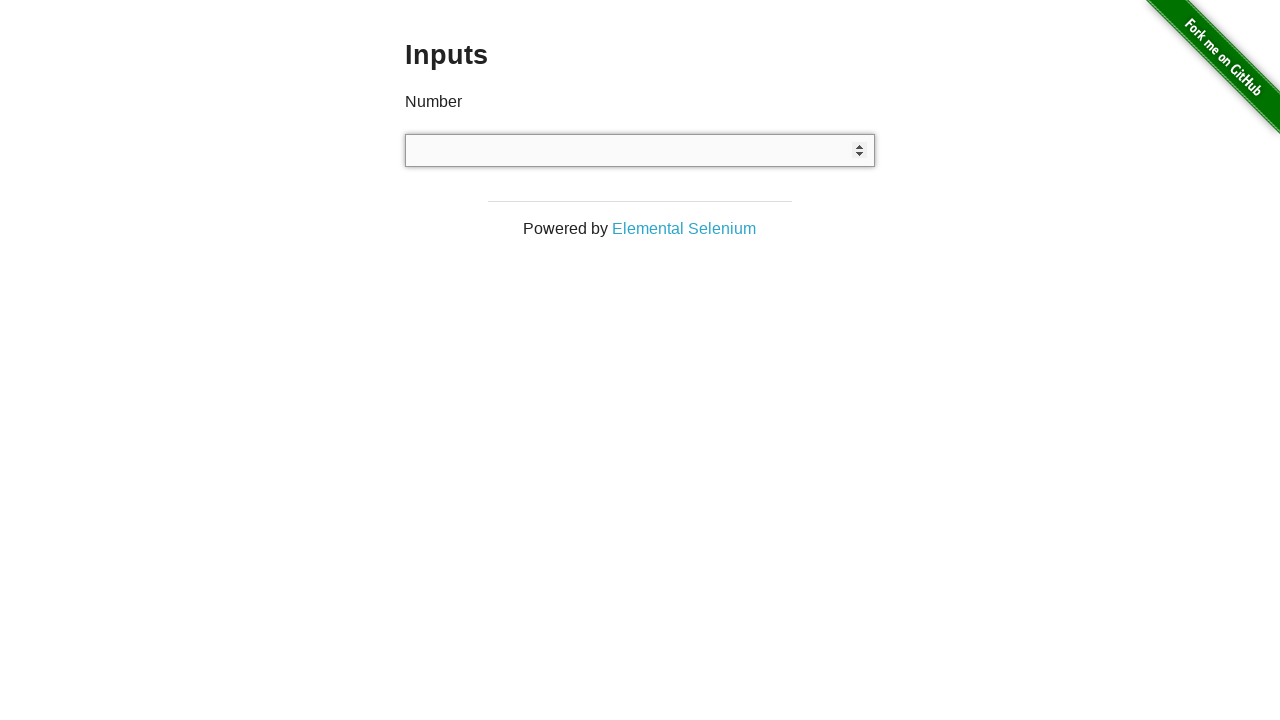

Waited 500ms after clearing the field
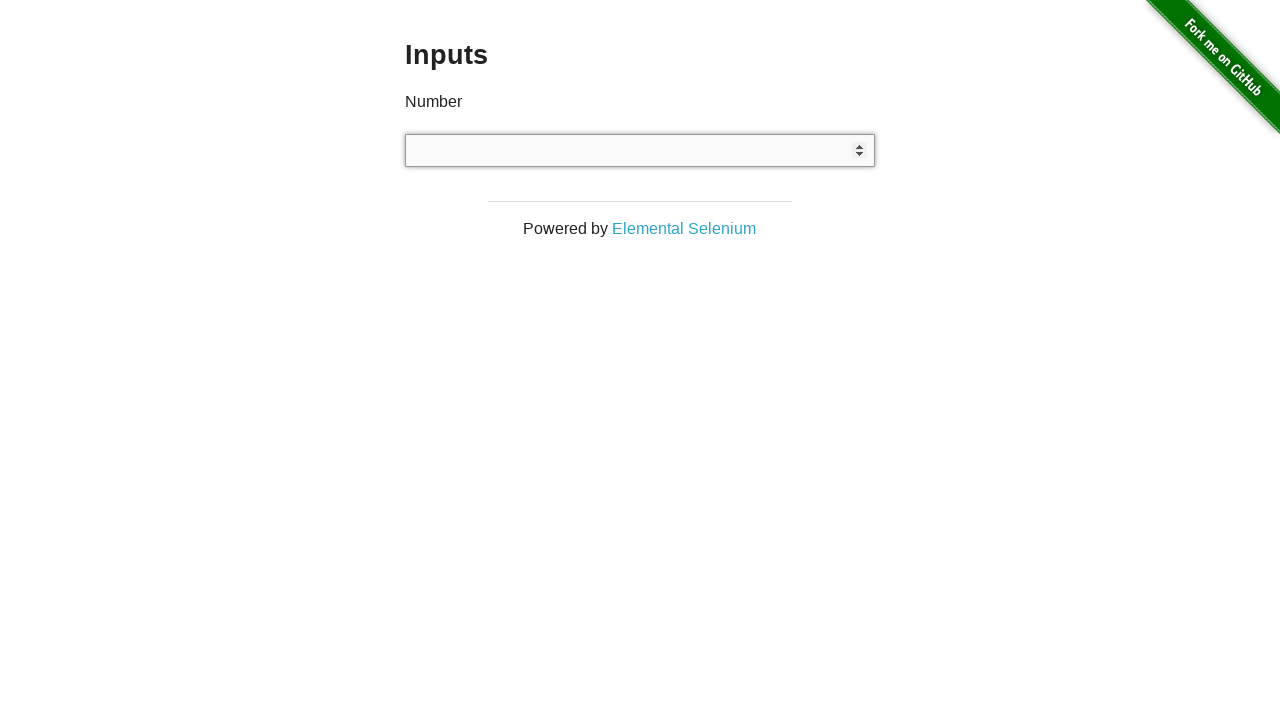

Entered '999' into the input field on input
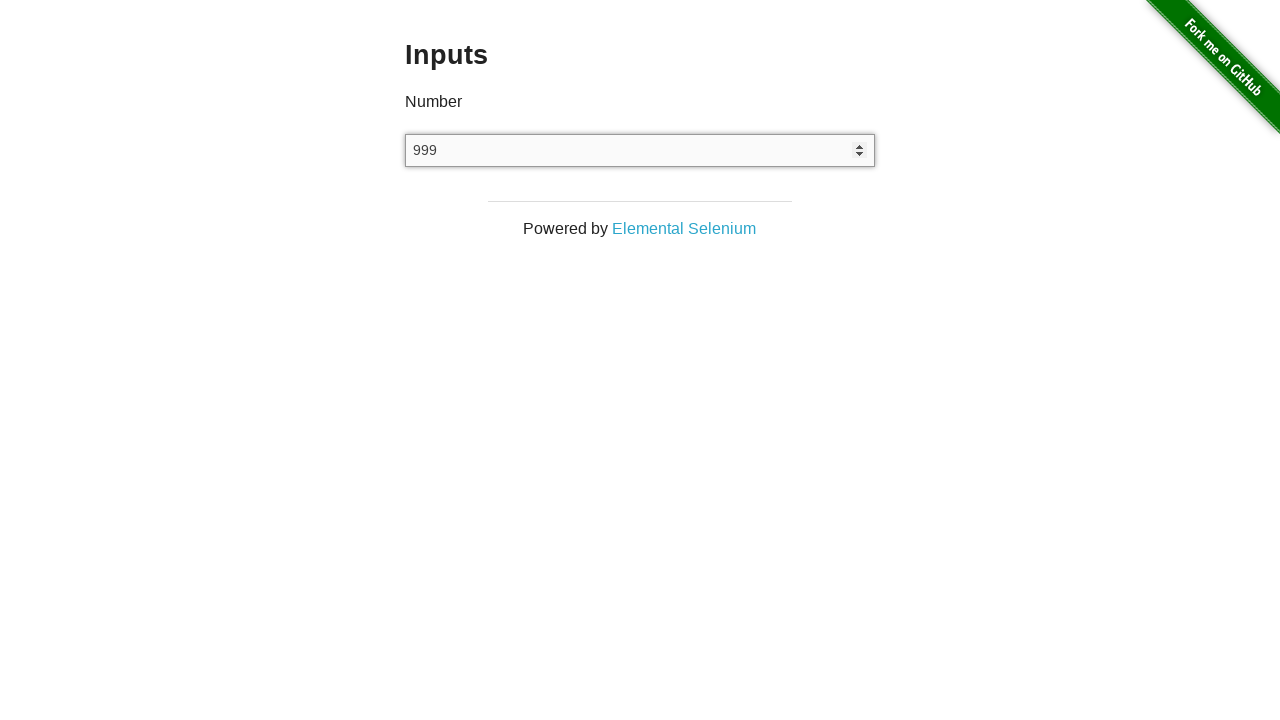

Input field is present and ready
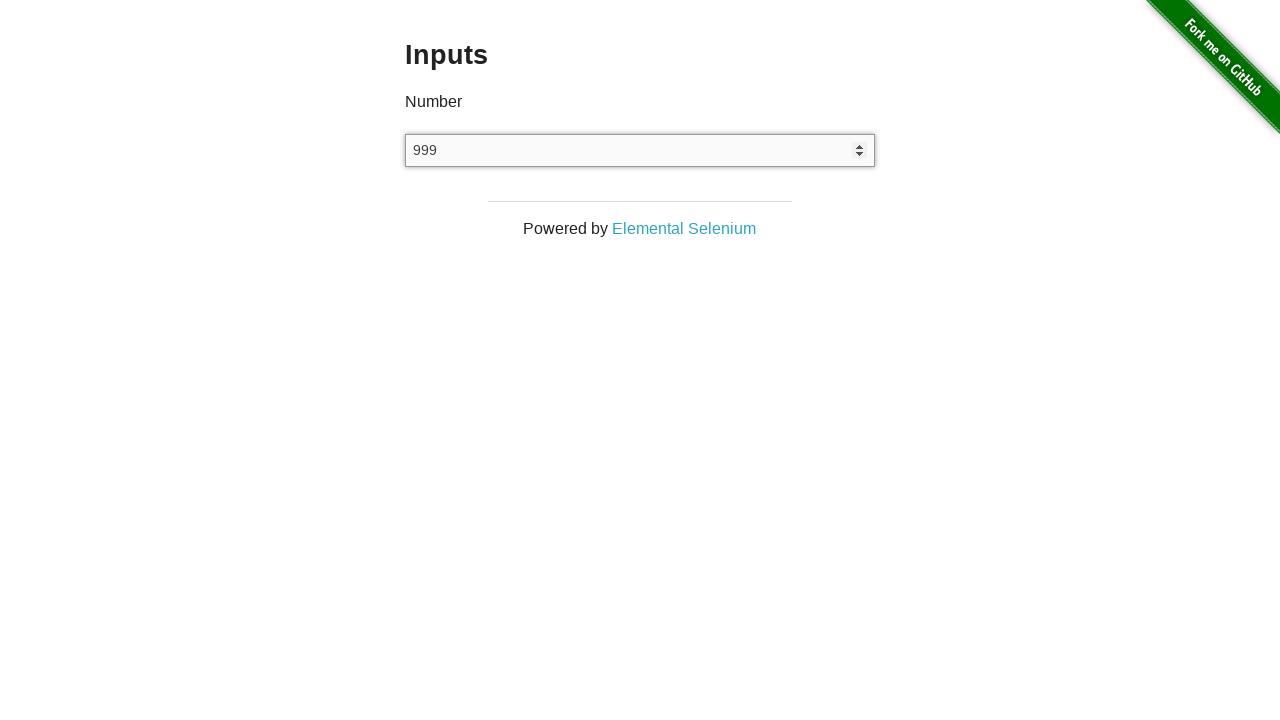

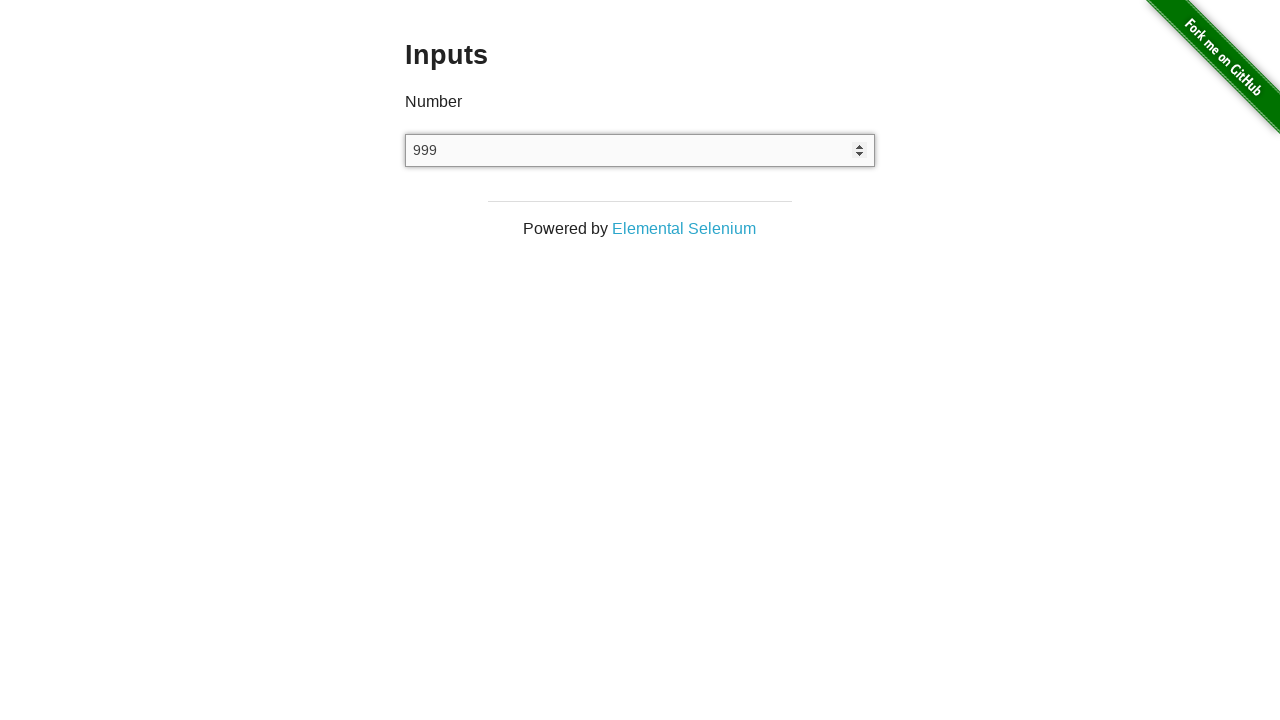